Navigates to Taiwan Stock Exchange securities listing page, selects options from two dropdown menus, and clicks the search button to load stock information.

Starting URL: https://isin.twse.com.tw/isin/class_i.jsp?kind=1

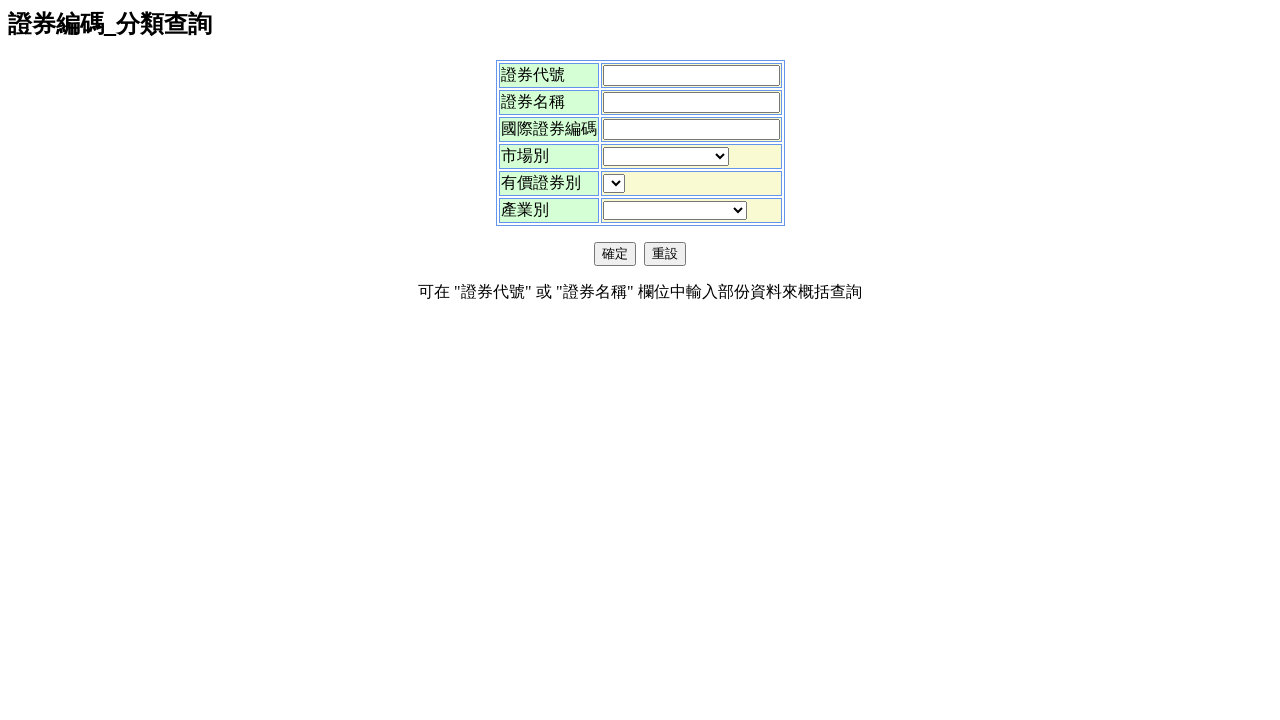

Selected market type option '1' from first dropdown on body > form > table > tbody > tr:nth-child(4) > td:nth-child(2) > select
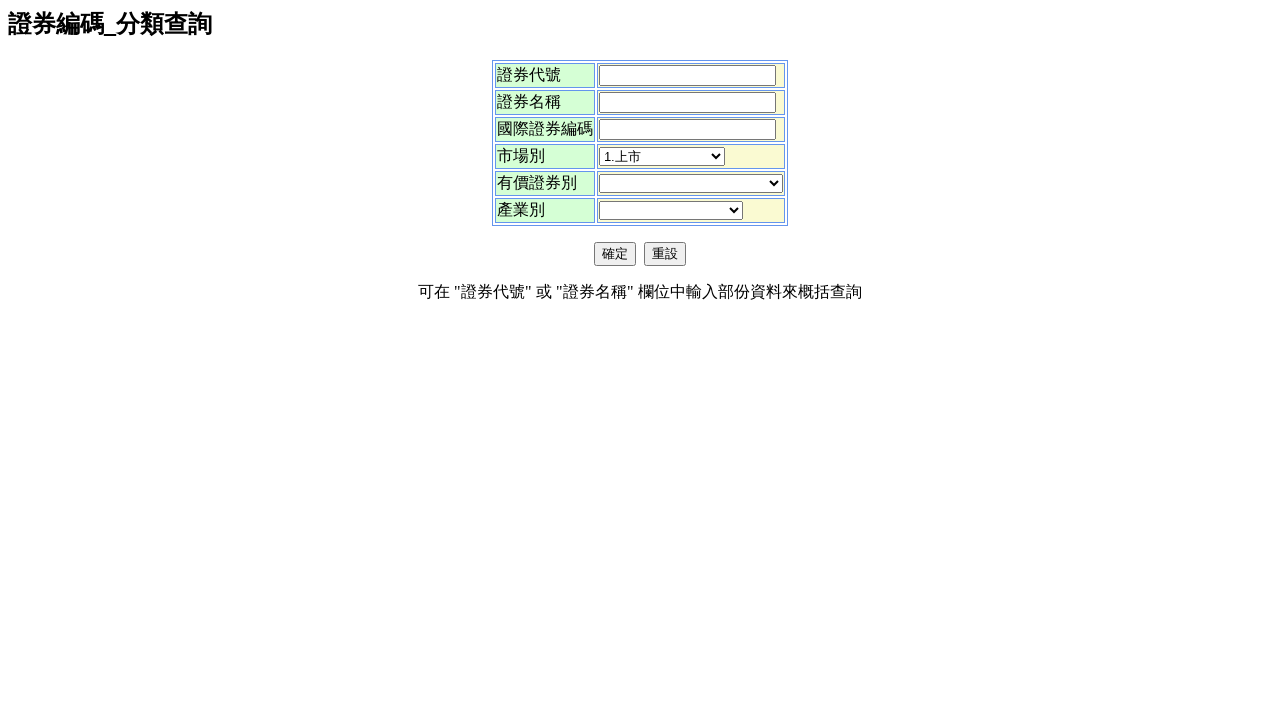

Selected security type option '1' from second dropdown on body > form > table > tbody > tr:nth-child(5) > td:nth-child(2) > select
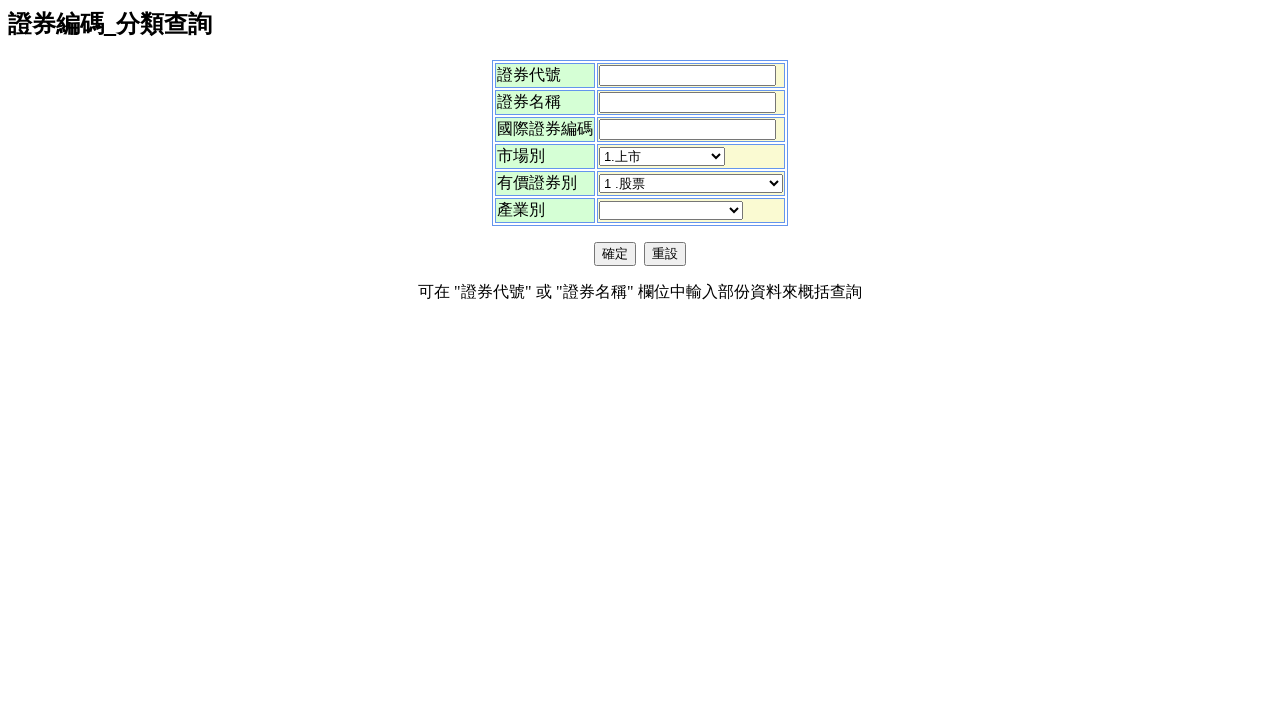

Clicked search button to load stock information at (615, 254) on body > form > p:nth-child(4) > input[type=button]:nth-child(1)
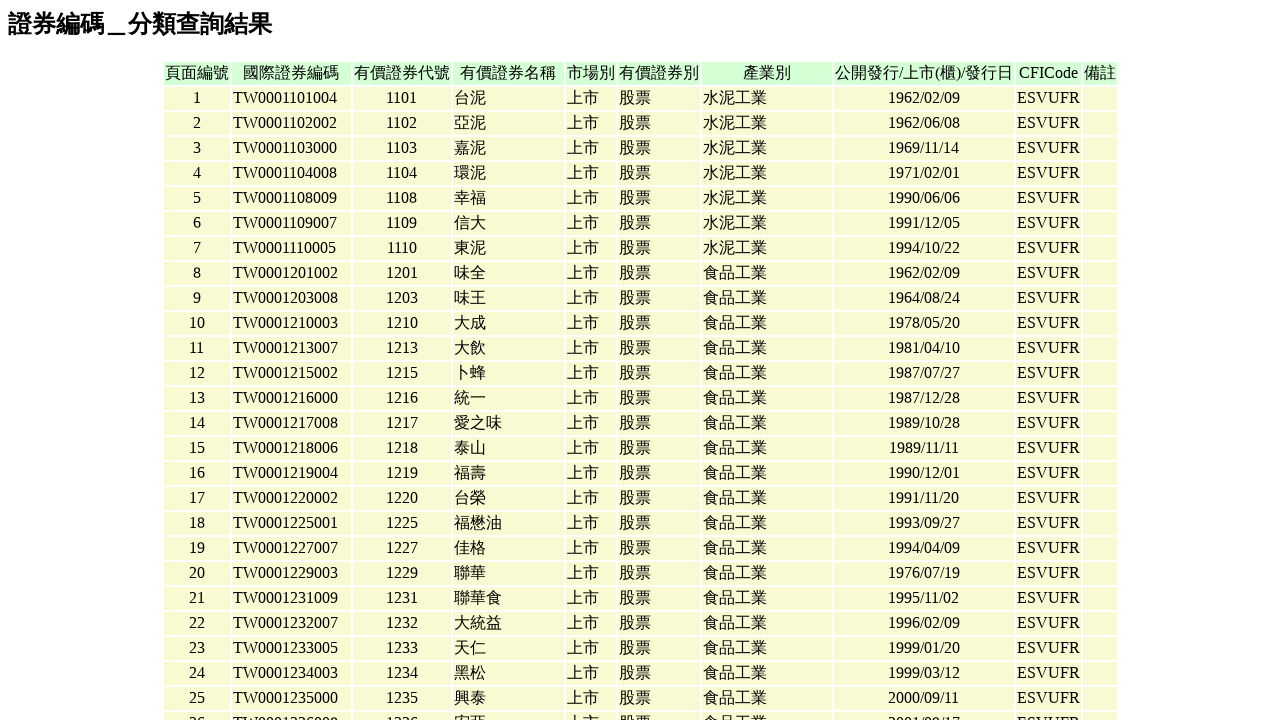

Stock listing results table loaded successfully
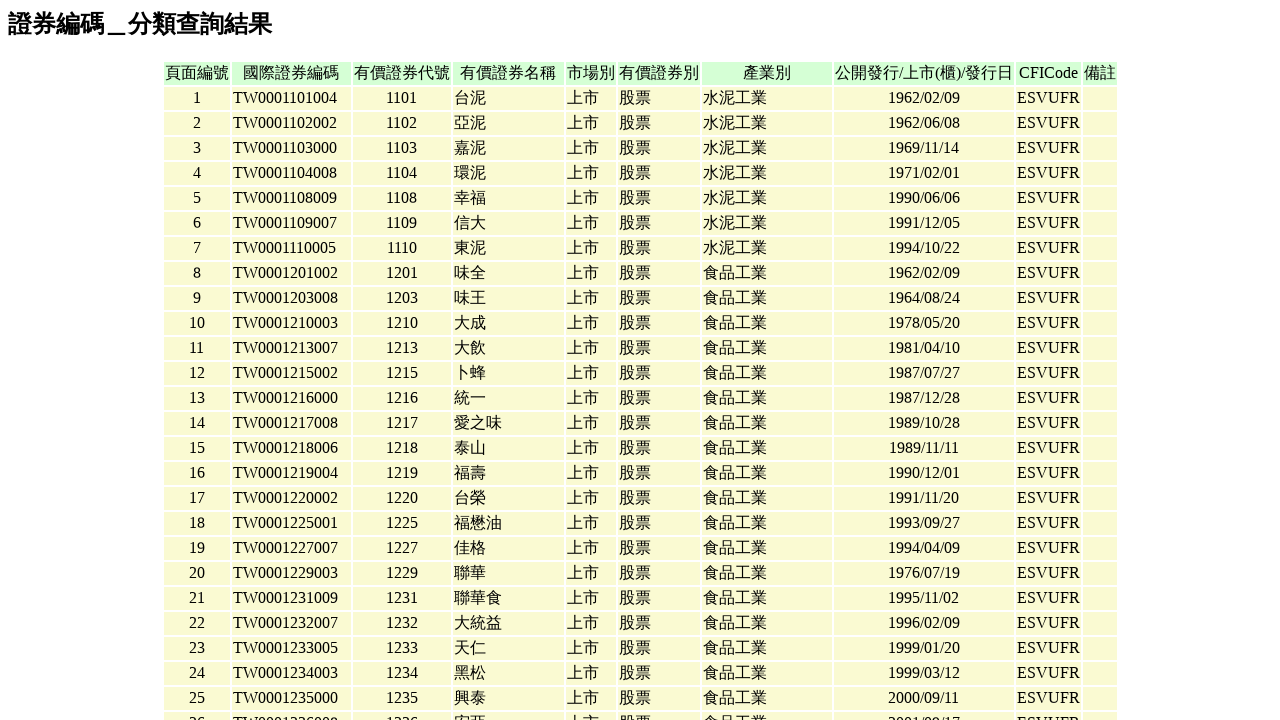

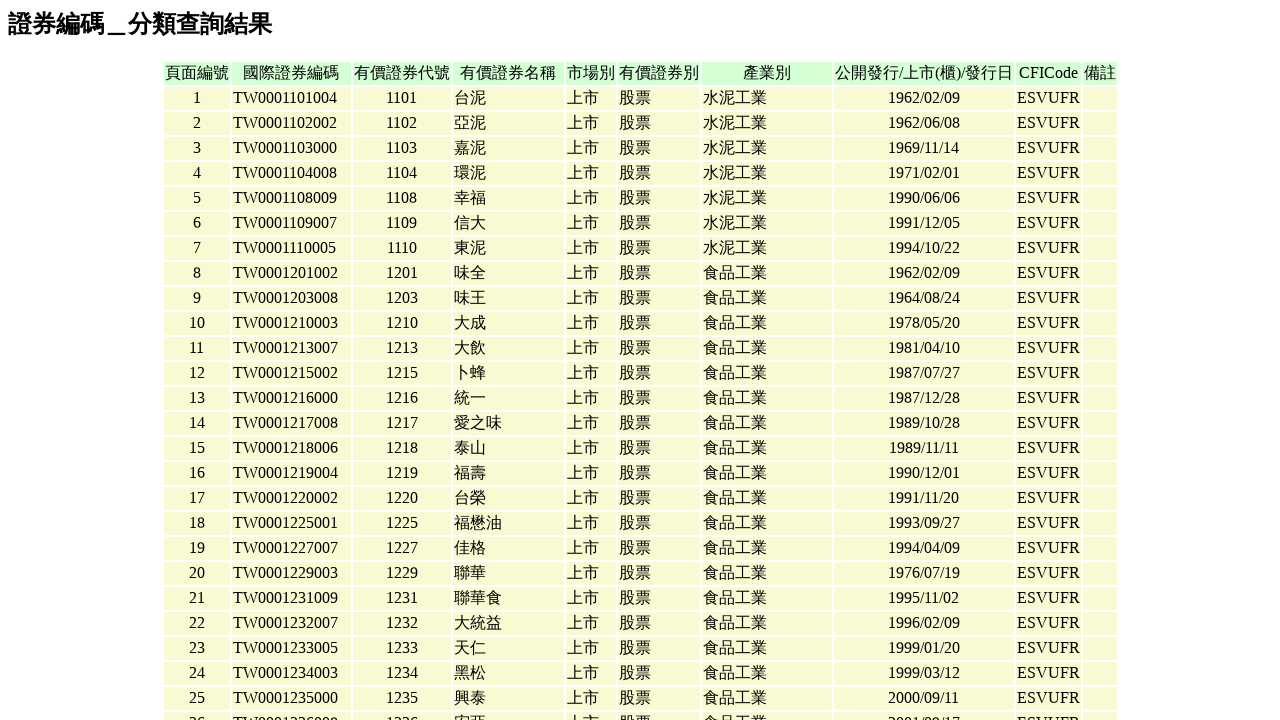